Tests filtering to display active items by clicking the Active link after completing one item.

Starting URL: https://demo.playwright.dev/todomvc

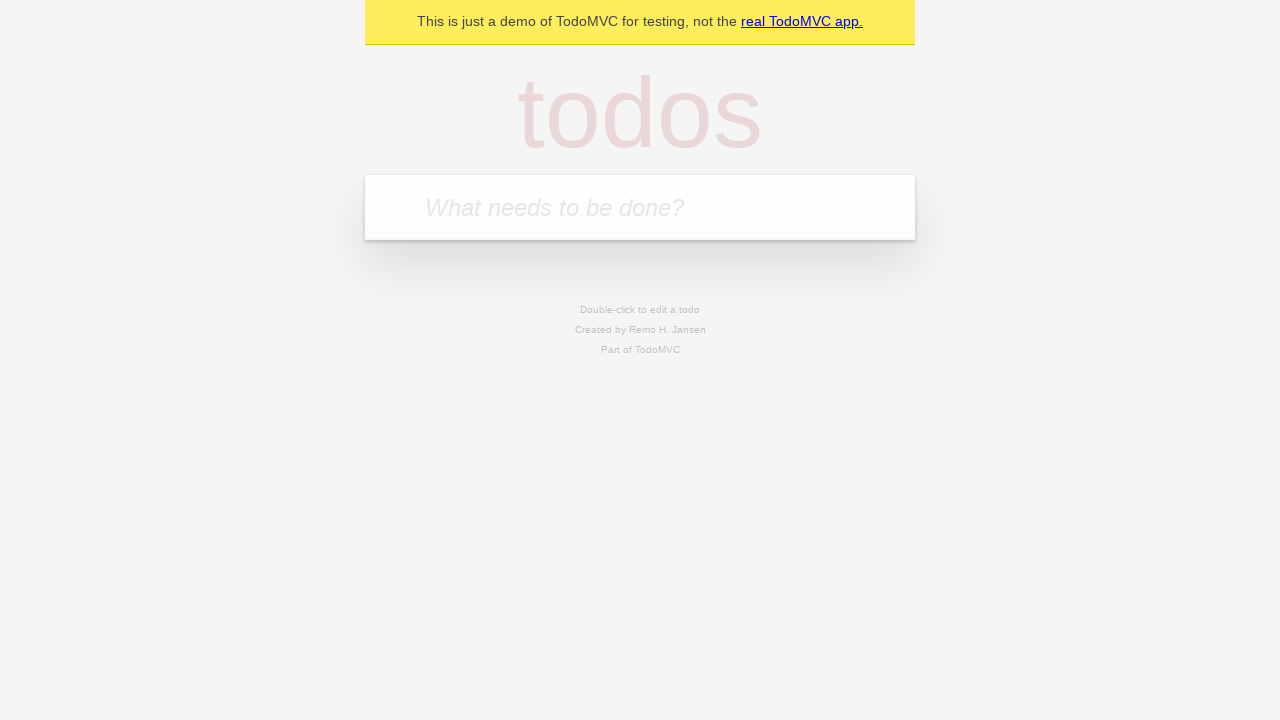

Filled todo input with 'buy some cheese' on internal:attr=[placeholder="What needs to be done?"i]
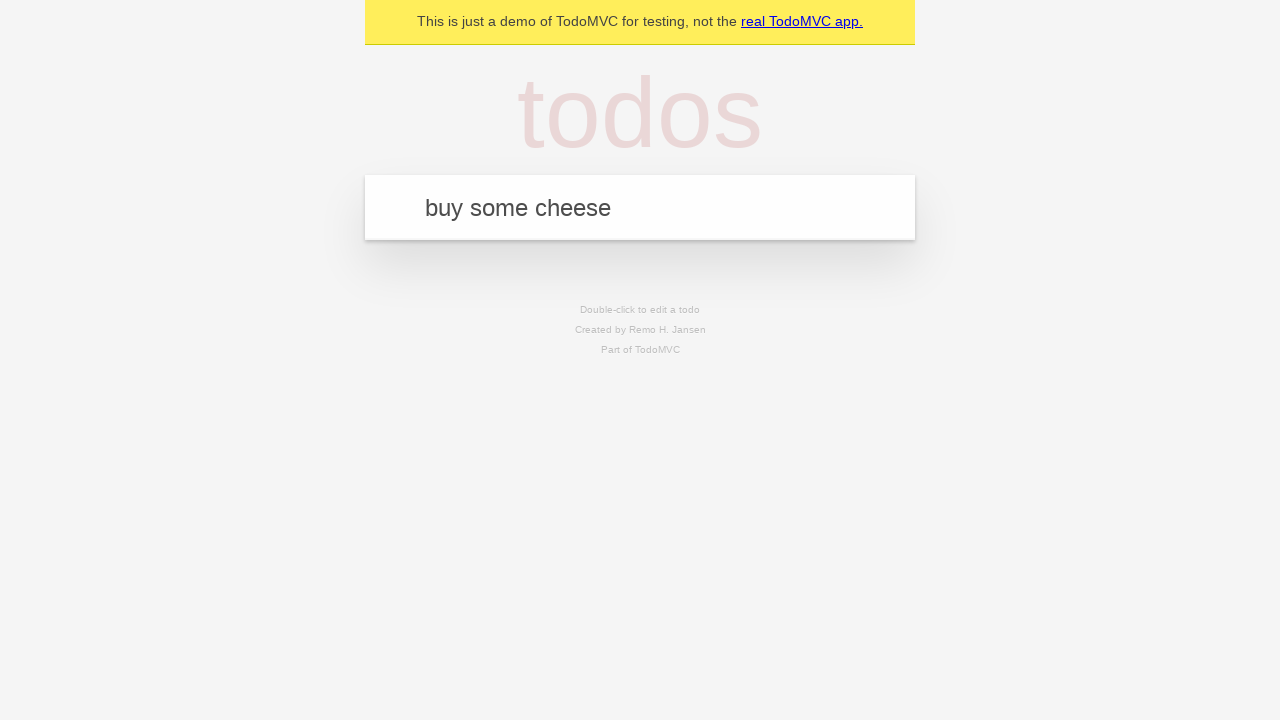

Pressed Enter to add first todo item on internal:attr=[placeholder="What needs to be done?"i]
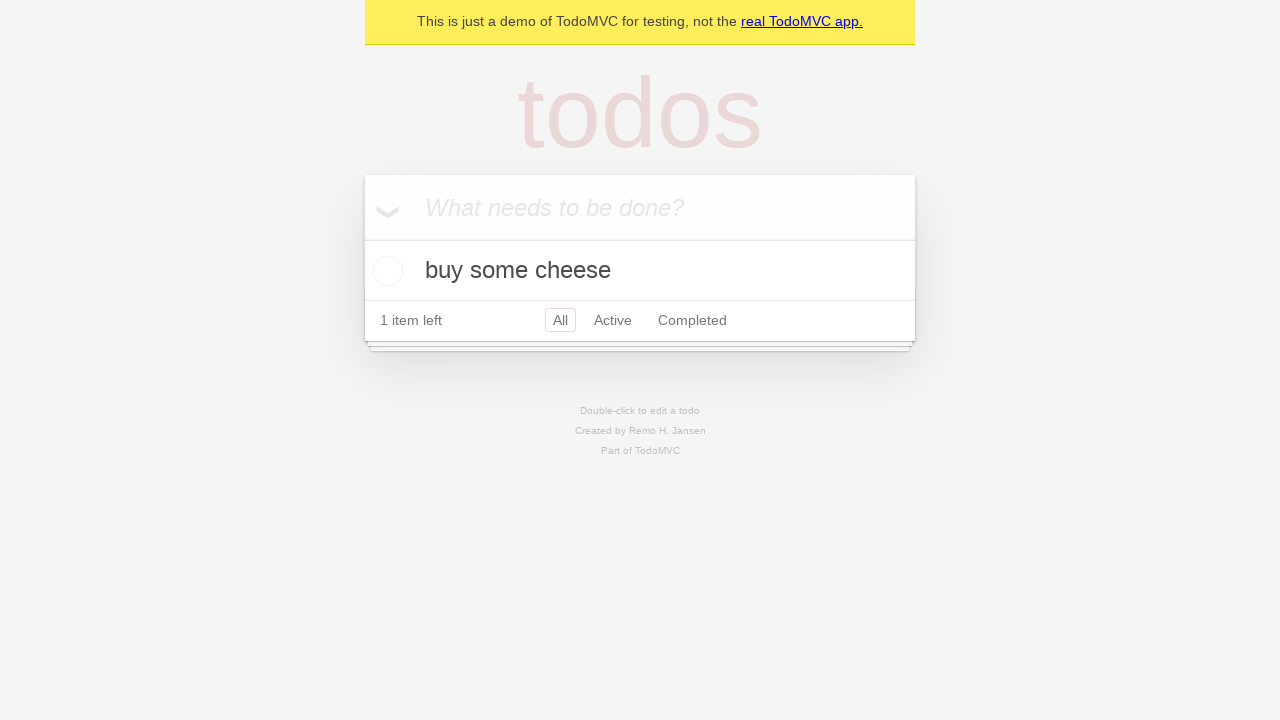

Filled todo input with 'feed the cat' on internal:attr=[placeholder="What needs to be done?"i]
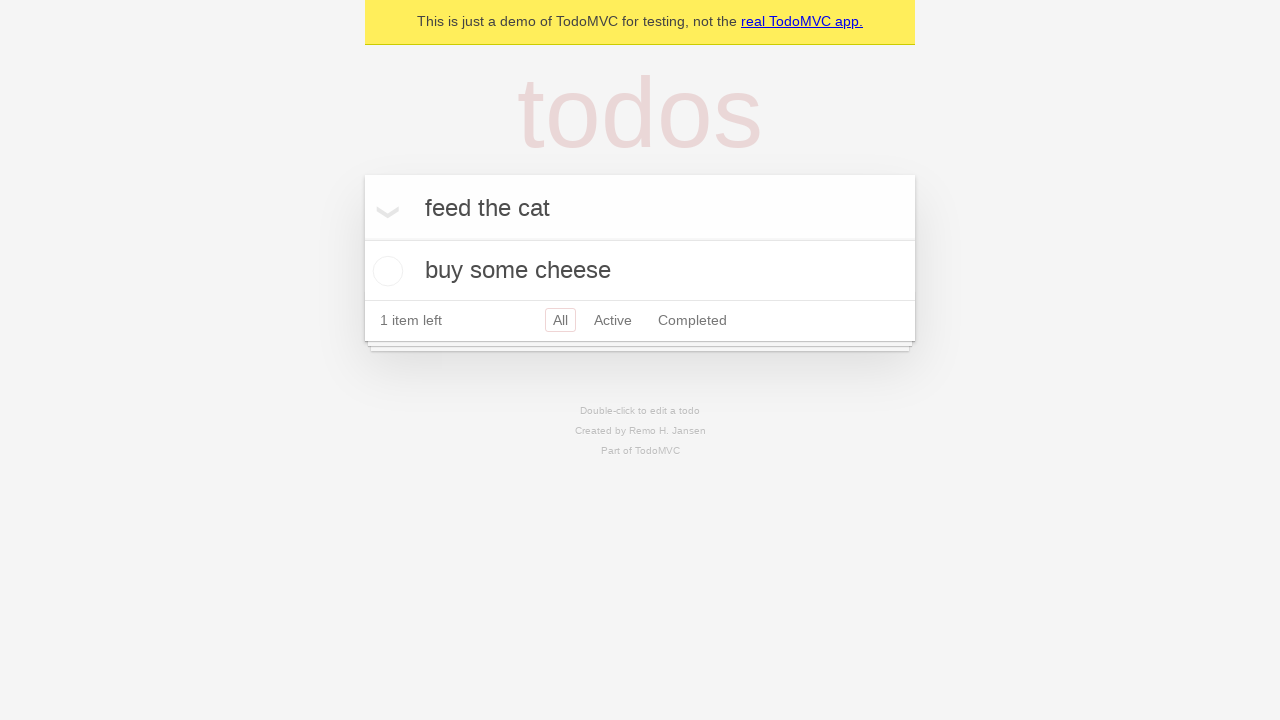

Pressed Enter to add second todo item on internal:attr=[placeholder="What needs to be done?"i]
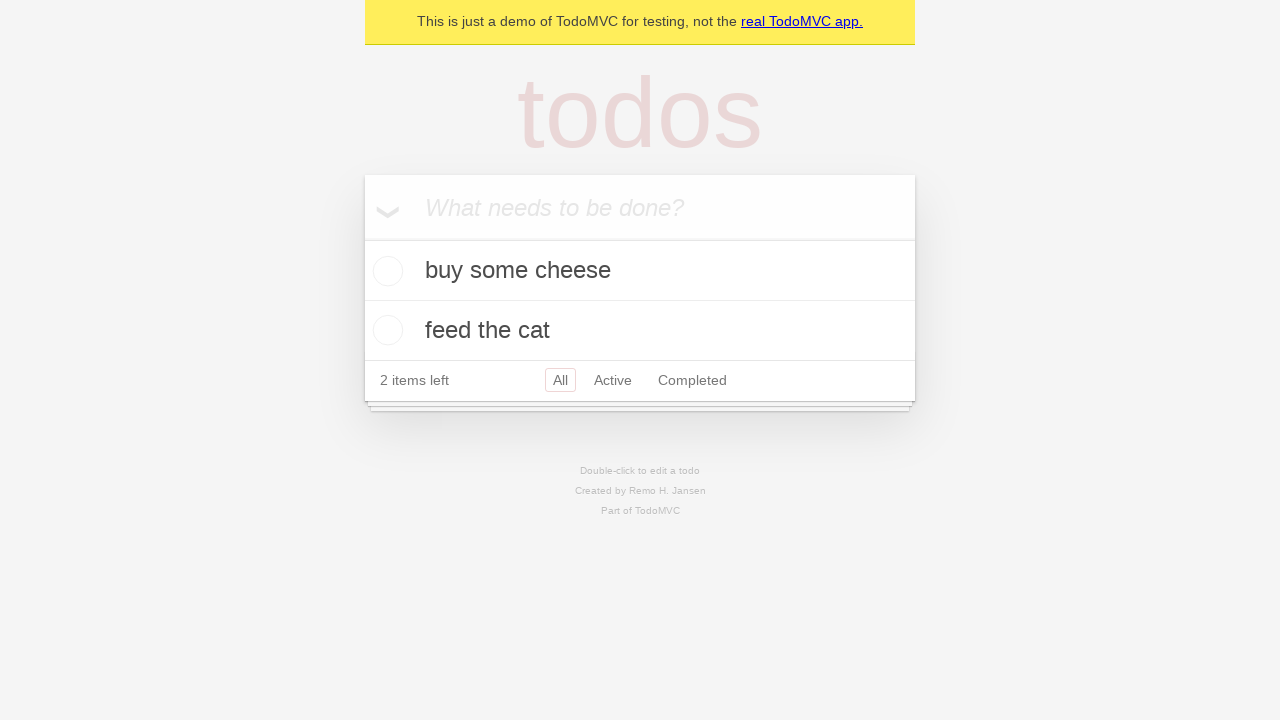

Filled todo input with 'book a doctors appointment' on internal:attr=[placeholder="What needs to be done?"i]
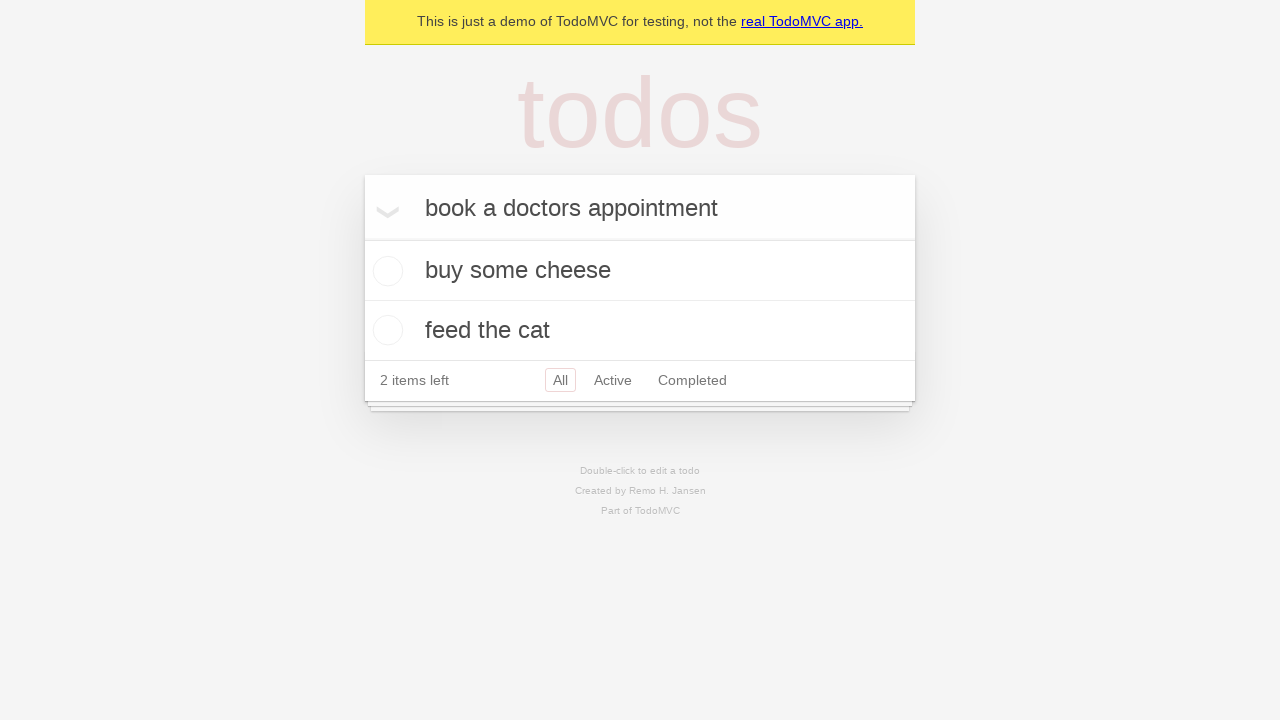

Pressed Enter to add third todo item on internal:attr=[placeholder="What needs to be done?"i]
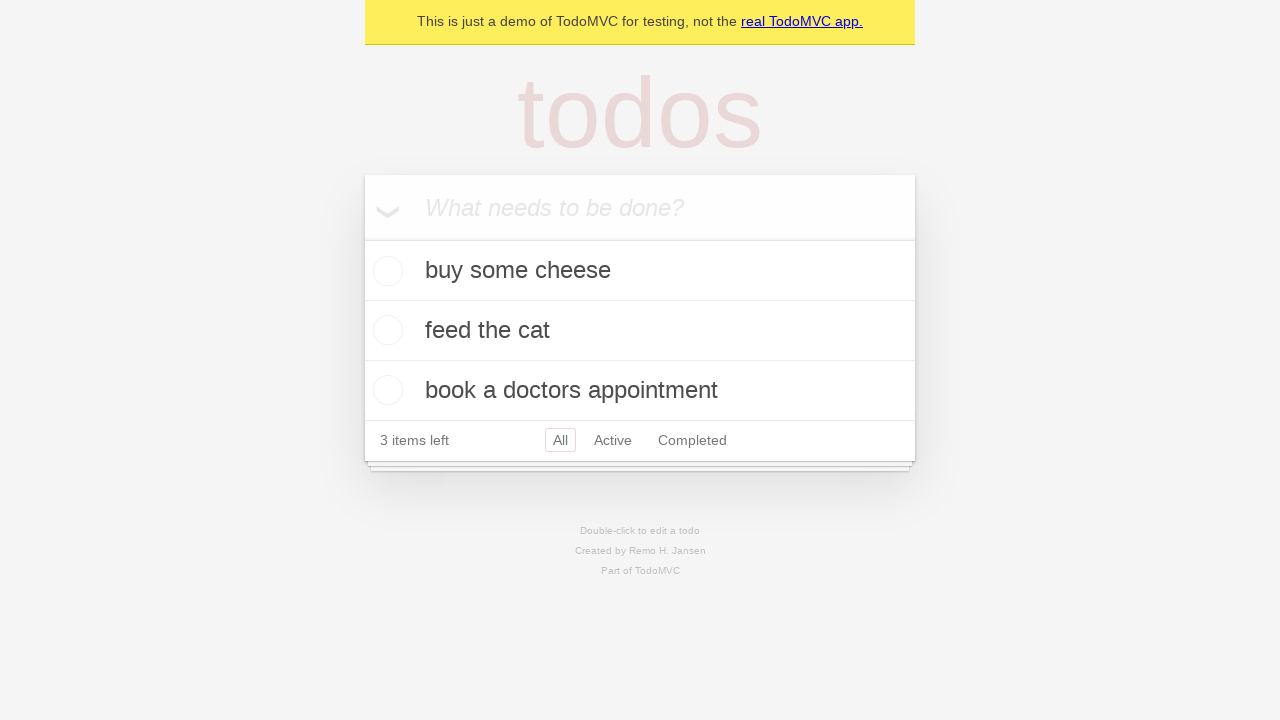

Checked the second todo item (feed the cat) as completed at (385, 330) on internal:testid=[data-testid="todo-item"s] >> nth=1 >> internal:role=checkbox
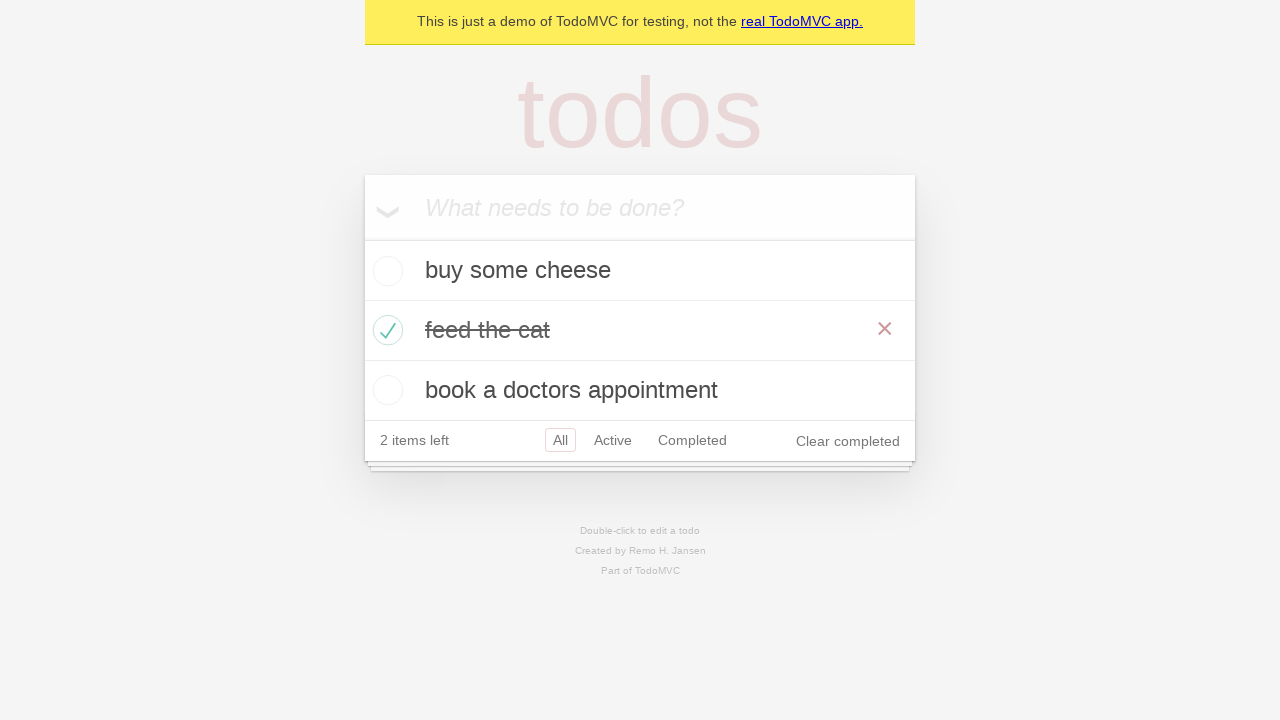

Clicked Active link to display only active (incomplete) items at (613, 440) on internal:role=link[name="Active"i]
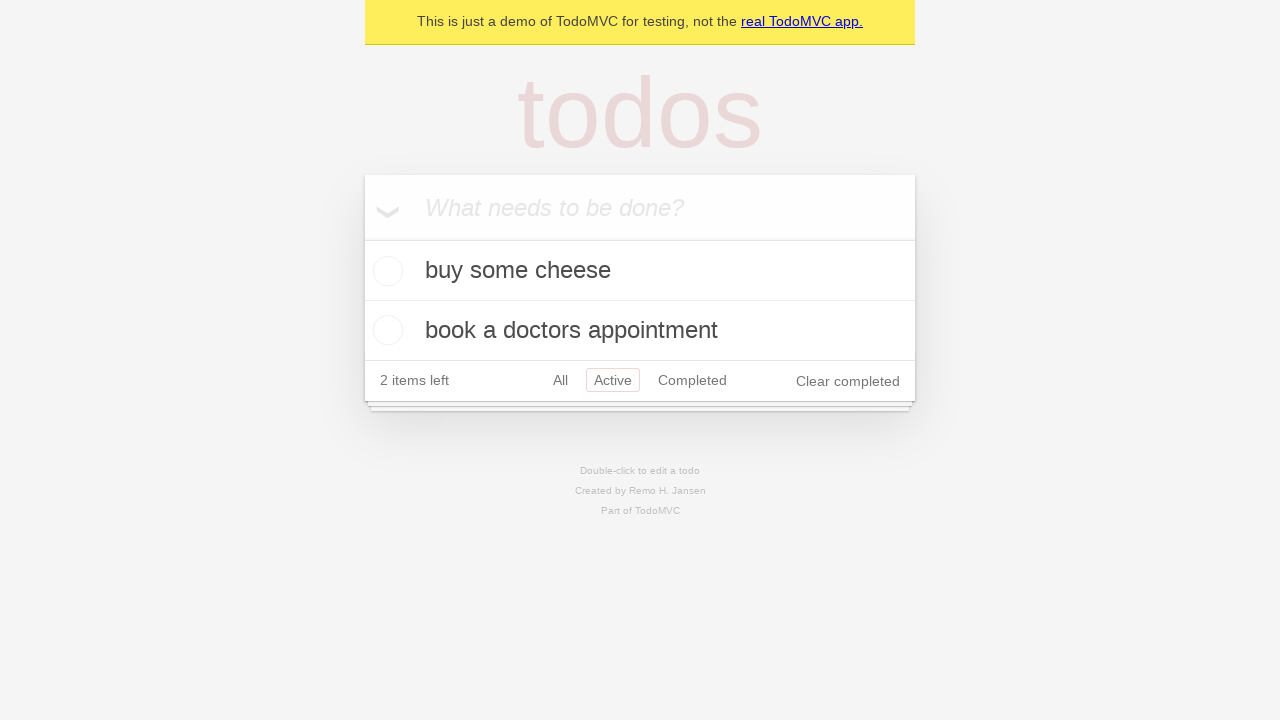

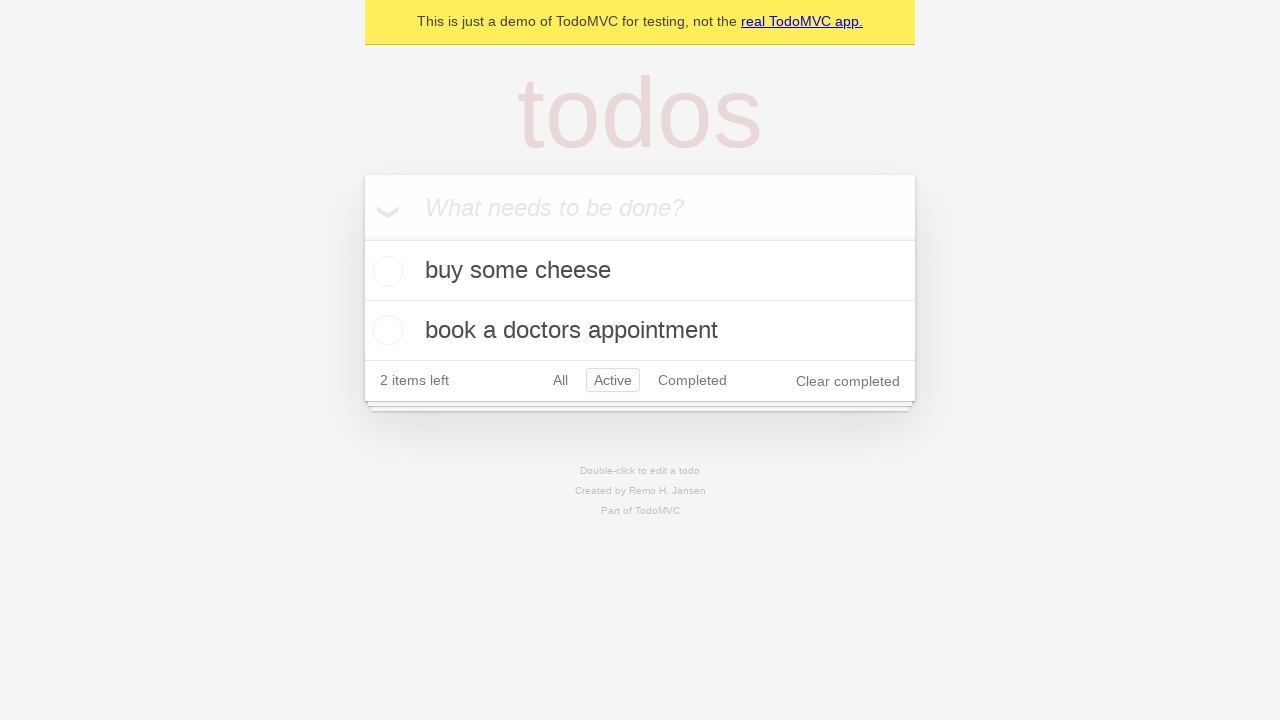